Navigates to Selenium downloads page and clicks on the 32-bit download link

Starting URL: https://www.selenium.dev/downloads/

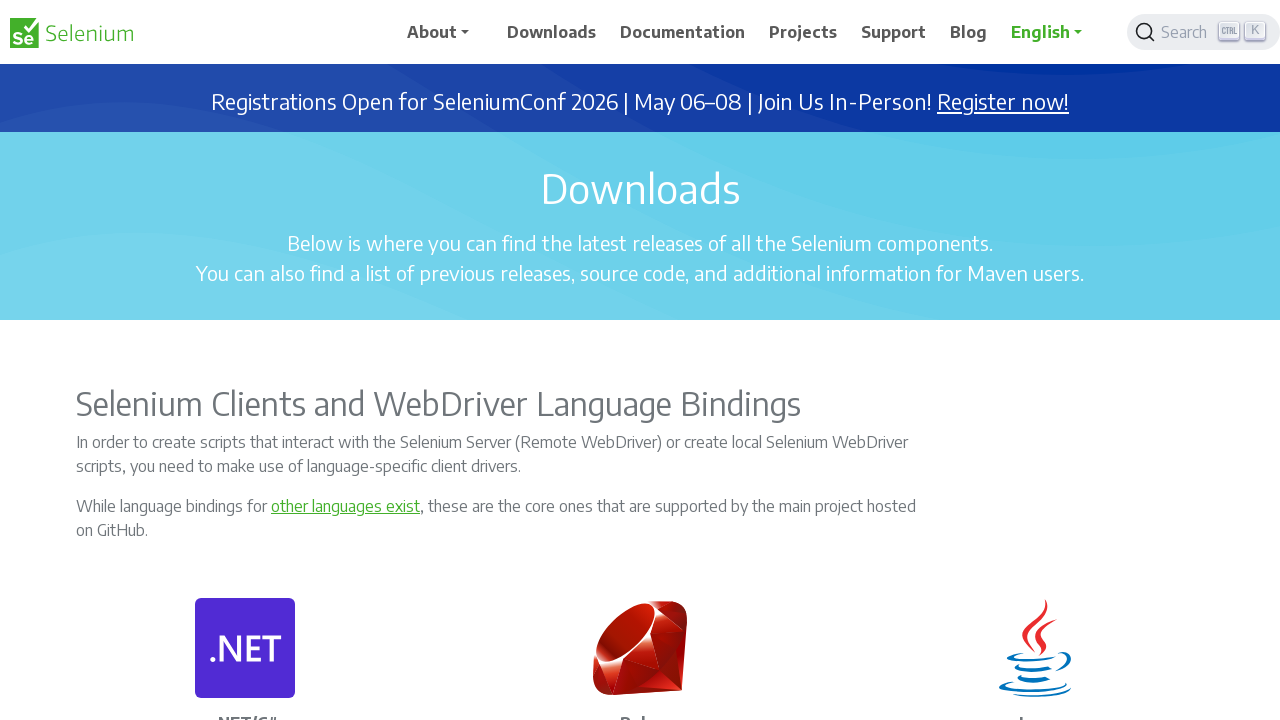

Navigated to Selenium downloads page
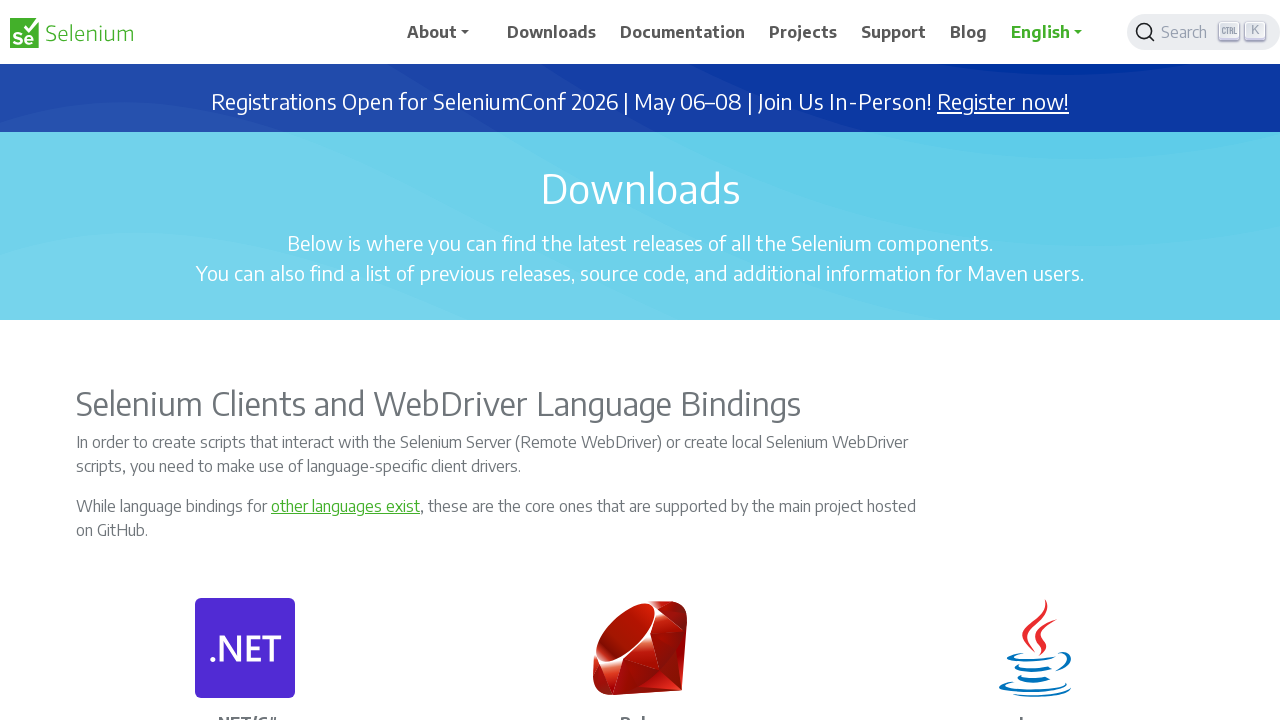

Clicked on the 32-bit download link at (722, 361) on a:has-text('32 bit')
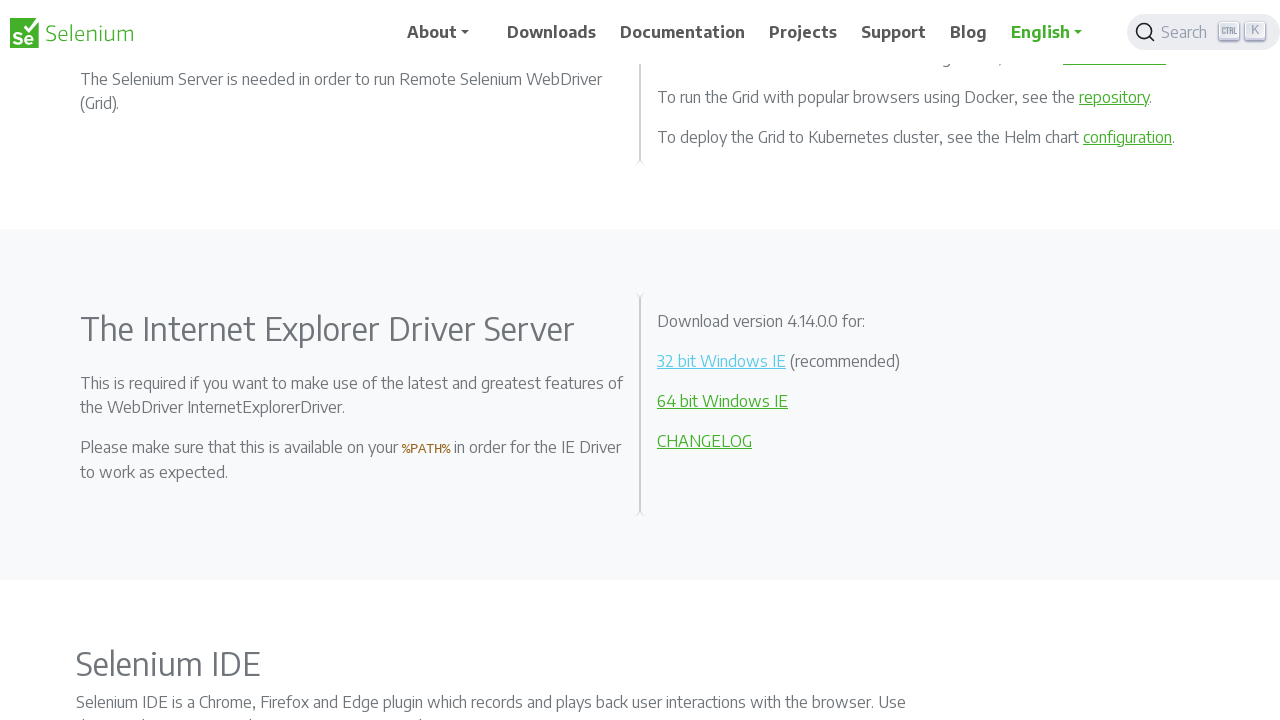

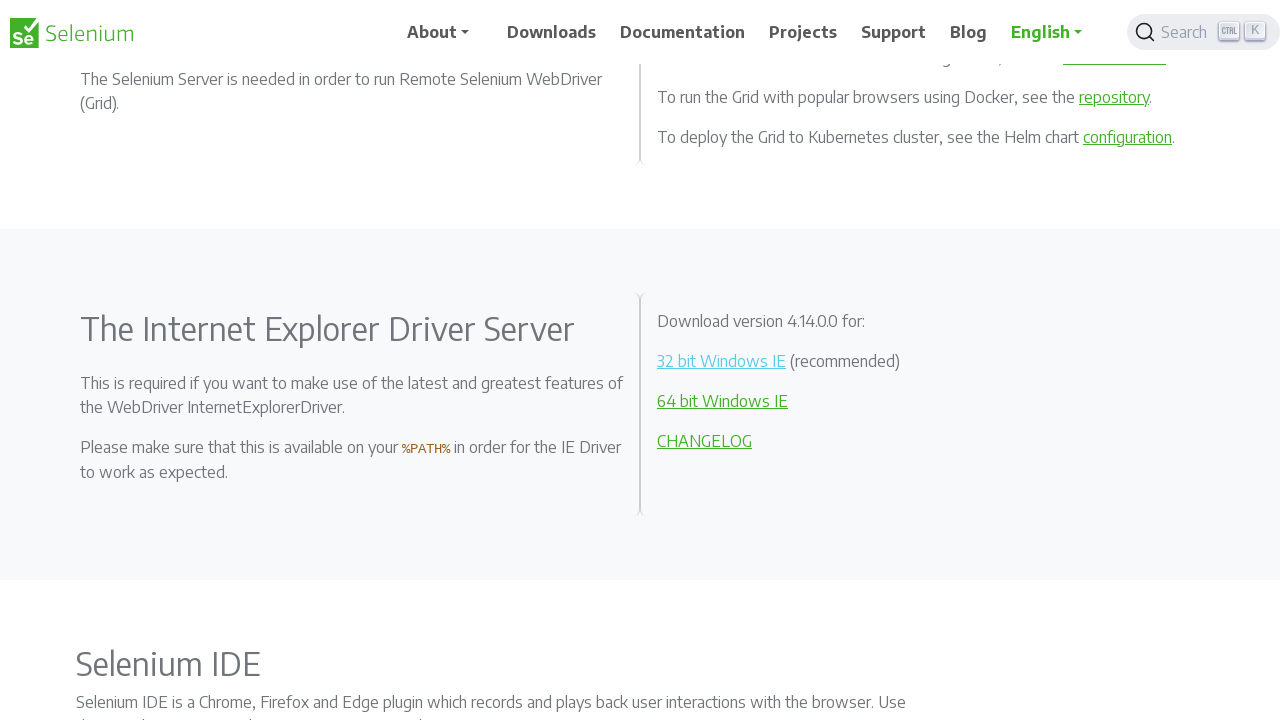